Tests hover functionality by navigating to the Hovers page and hovering over a user avatar element

Starting URL: https://the-internet.herokuapp.com/

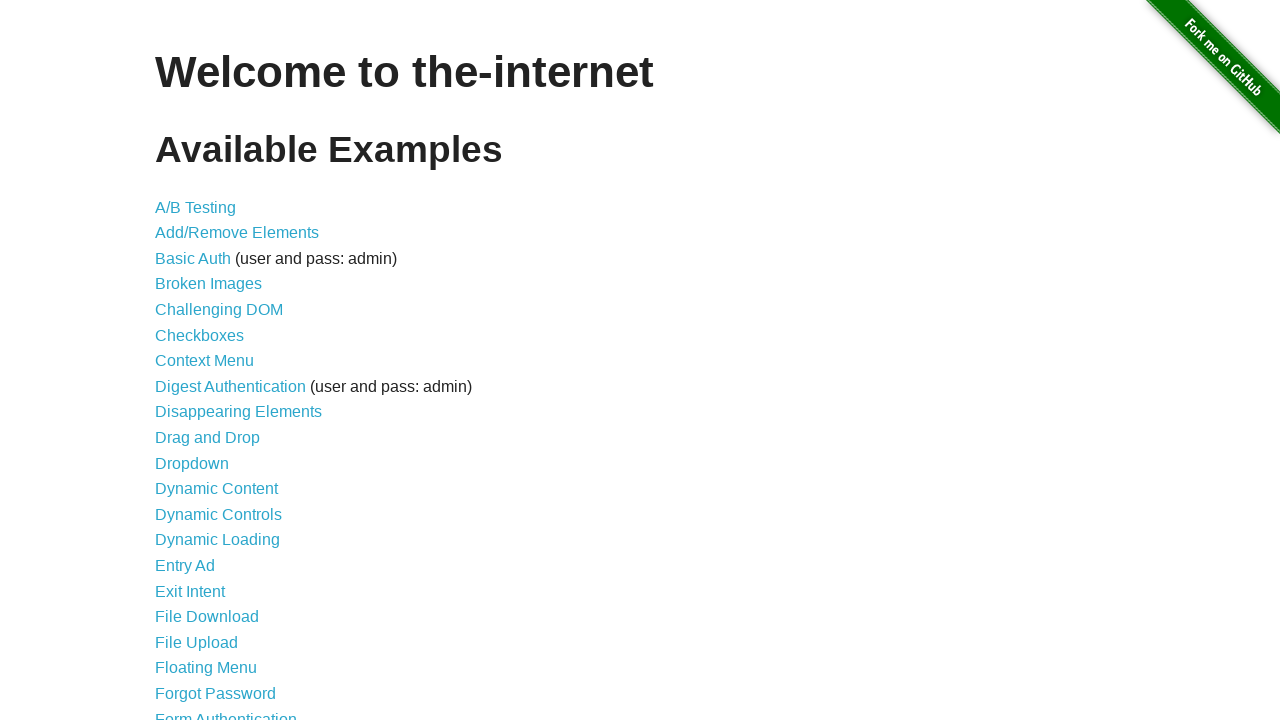

Clicked on Hovers link at (180, 360) on internal:text="Hovers"i
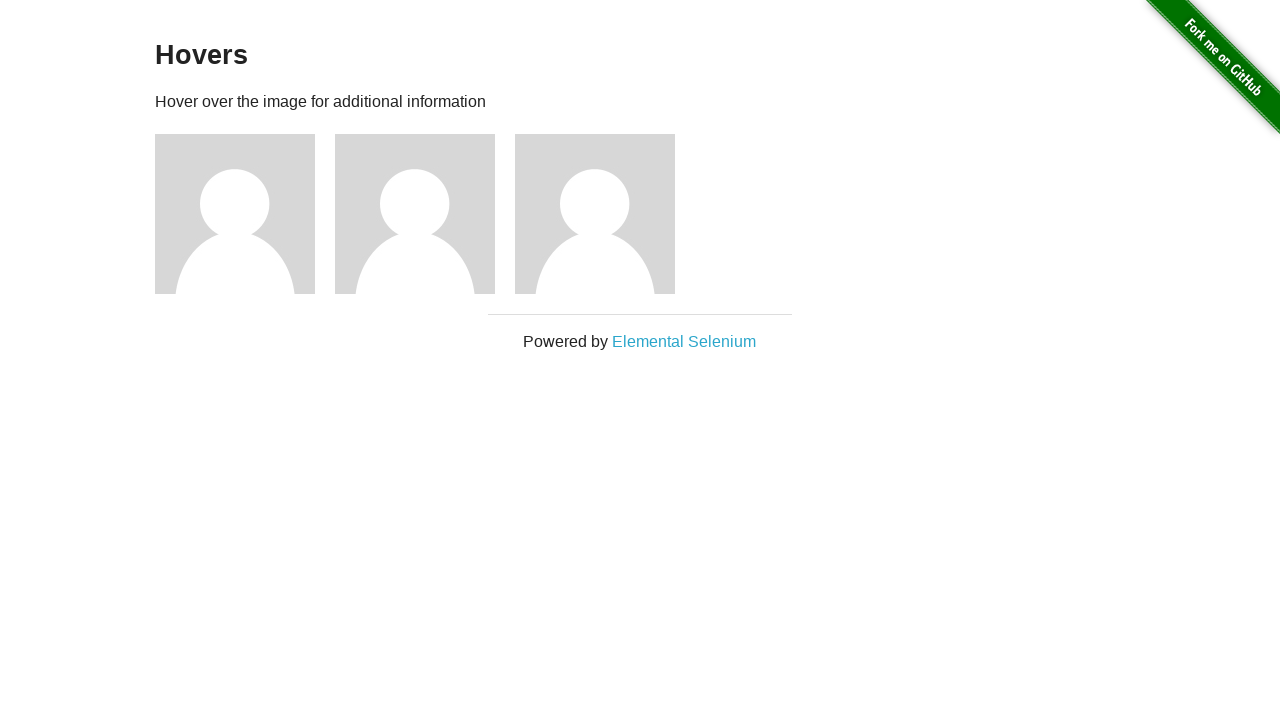

Hovered over the second user avatar element at (415, 214) on internal:attr=[alt="User Avatar"i] >> nth=1
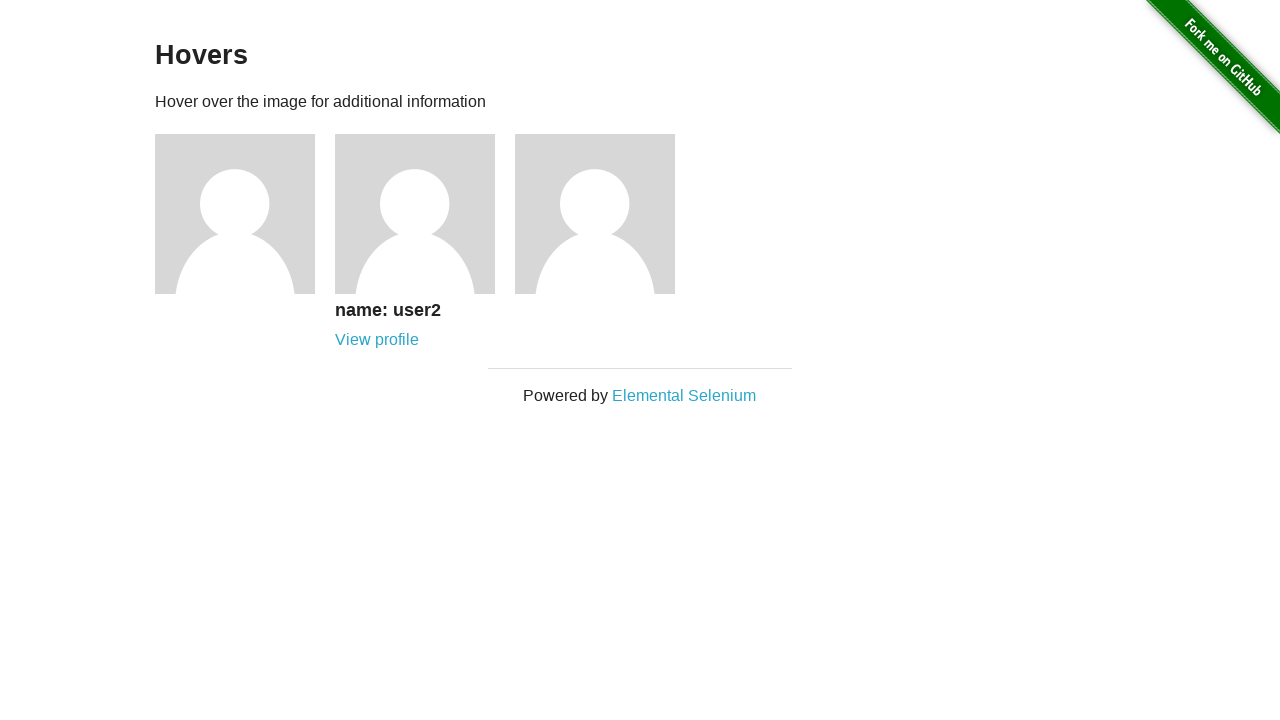

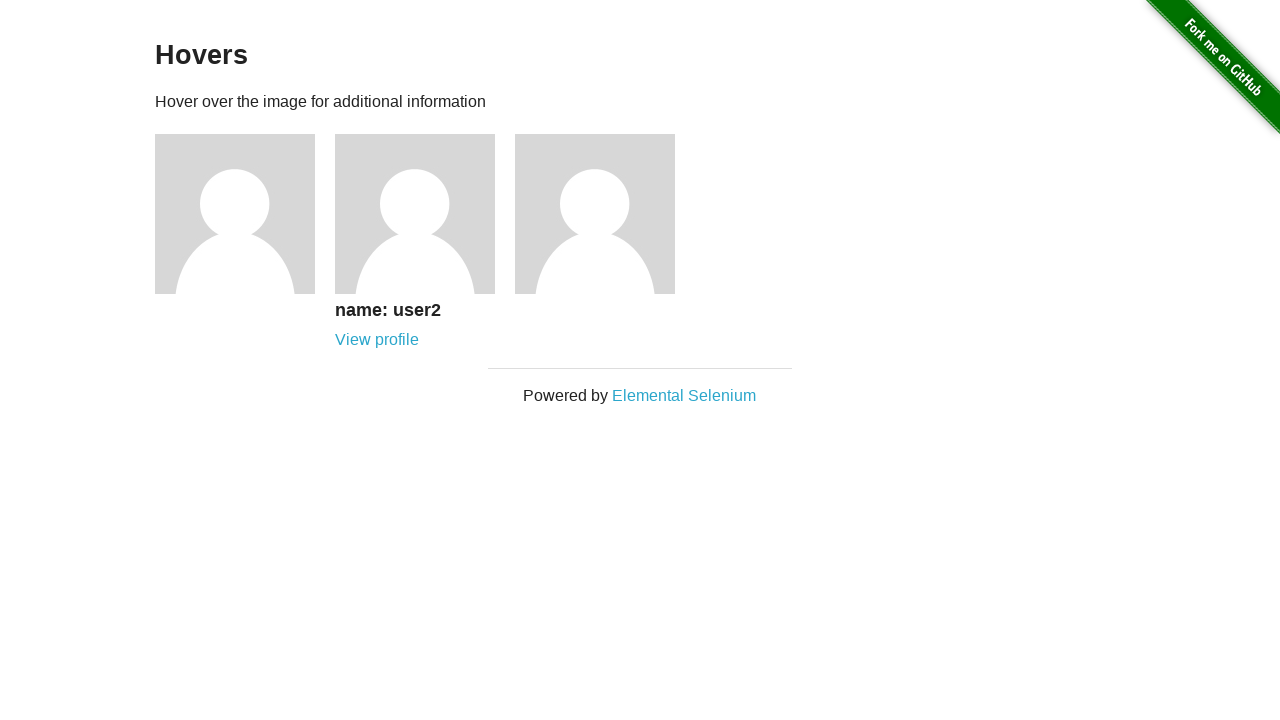